Tests conditional element interaction by checking if an input is enabled, and if not, clicks a button to enable it before interacting with it

Starting URL: https://omayo.blogspot.com/

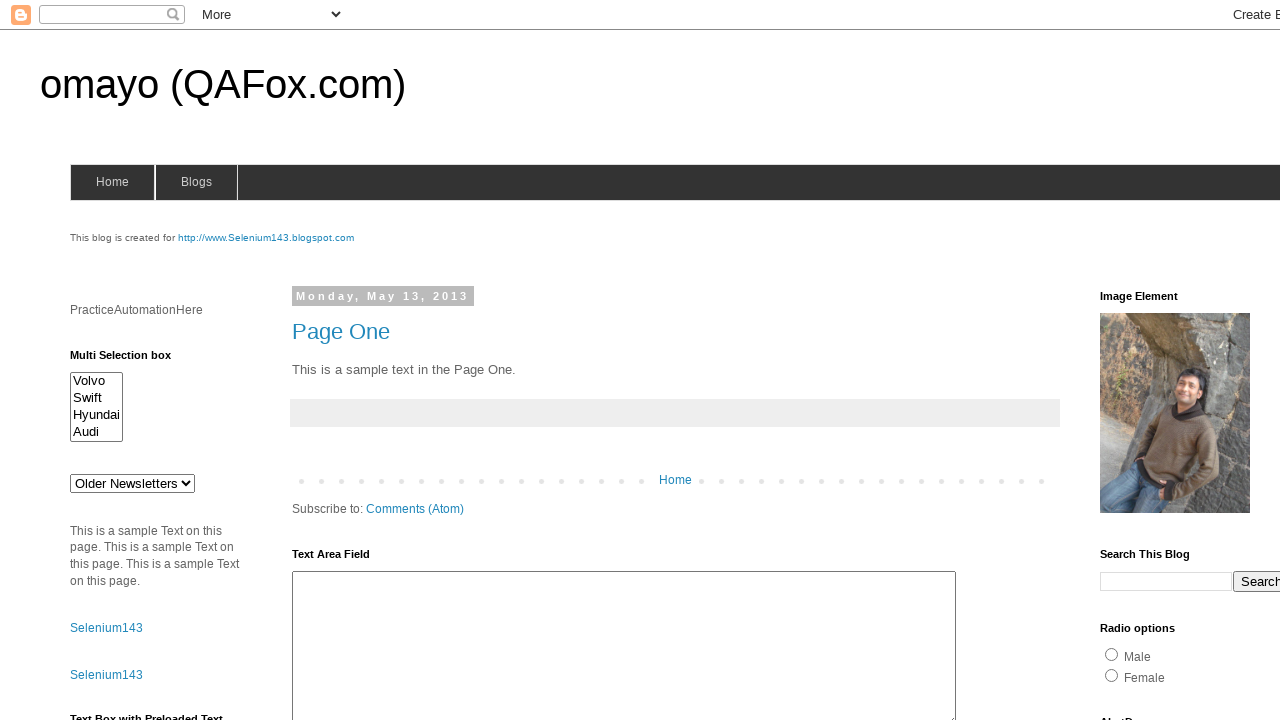

Located date input element with id 'dte'
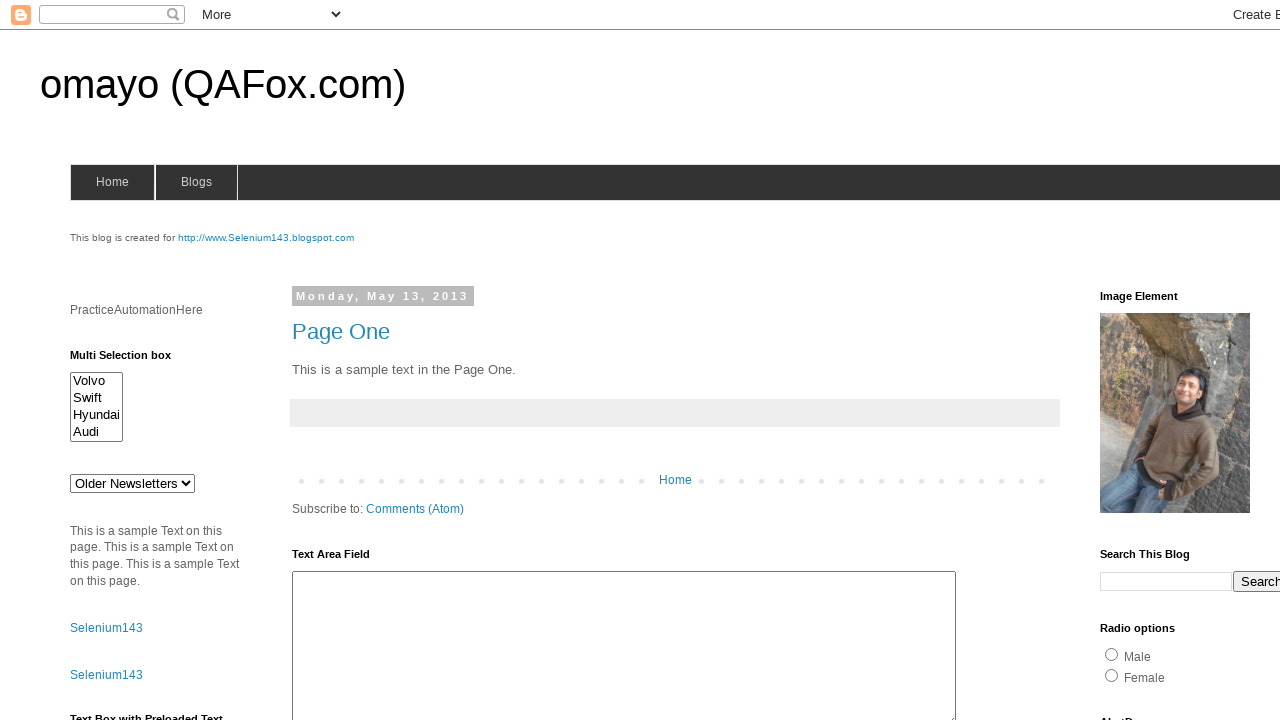

Date input is disabled, proceeding to enable it
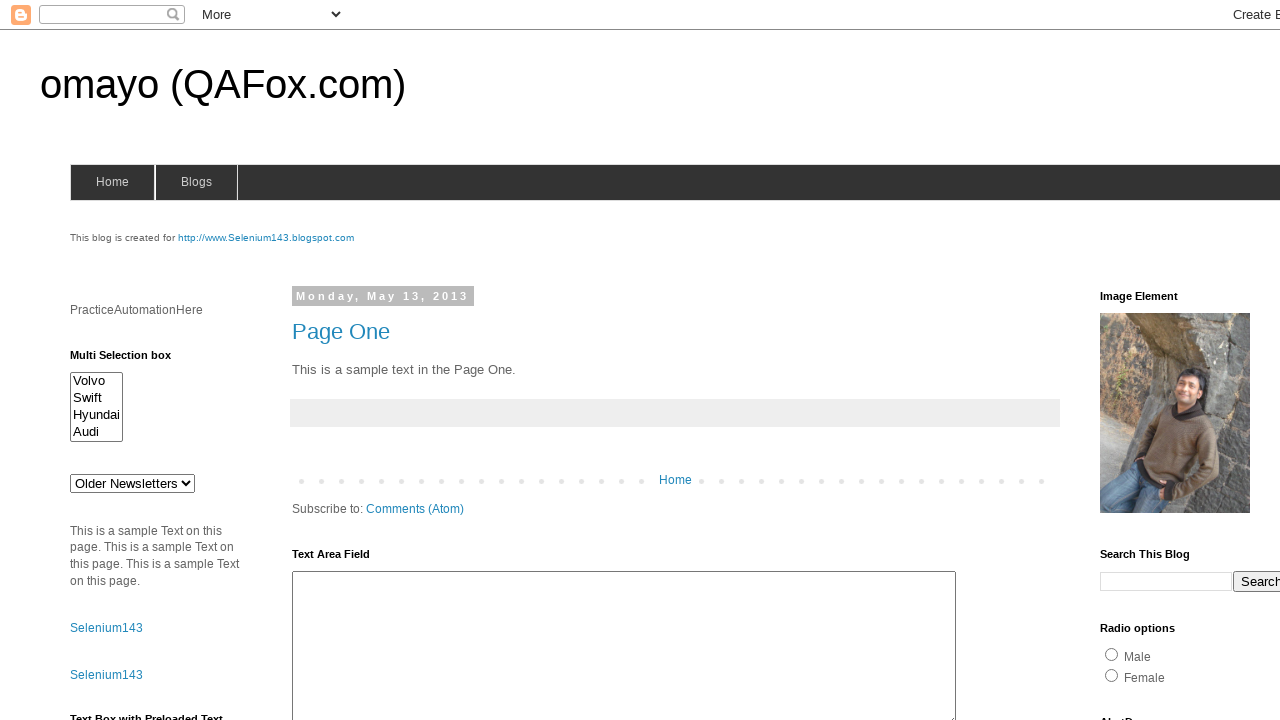

Clicked 'Check this' button to enable the date input at (109, 528) on button:has-text('Check this')
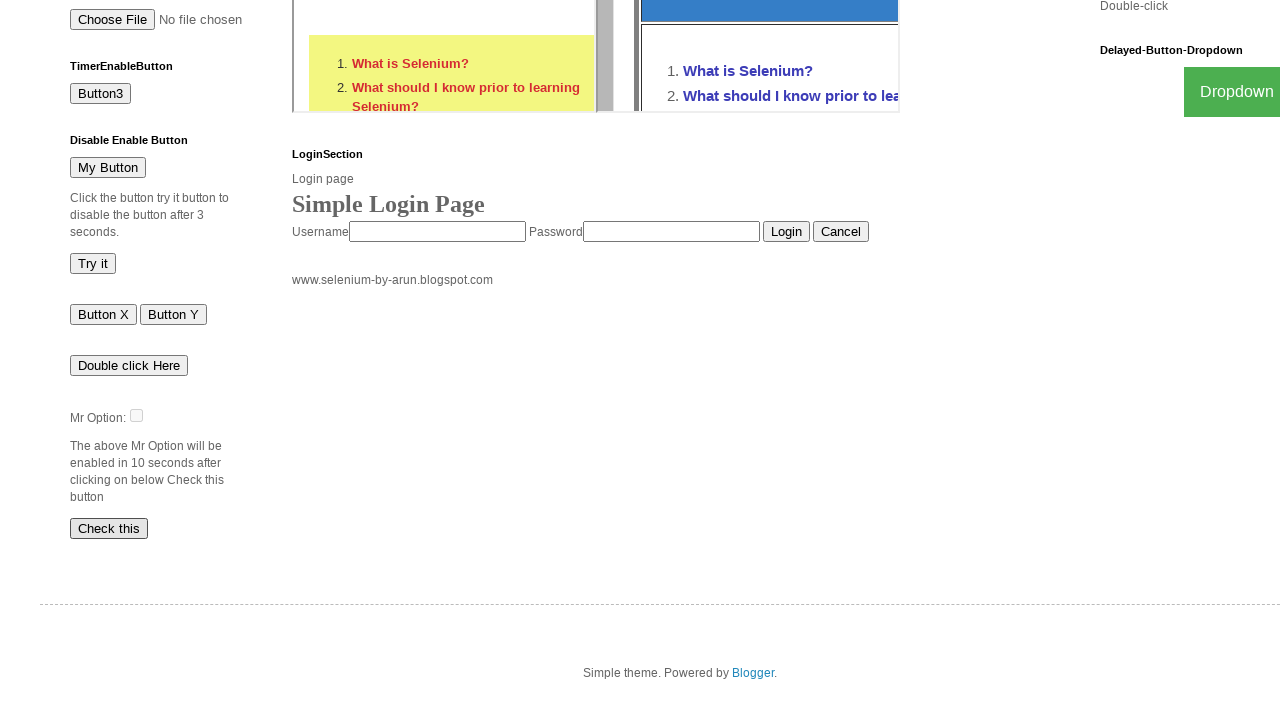

Waited for date input to become enabled
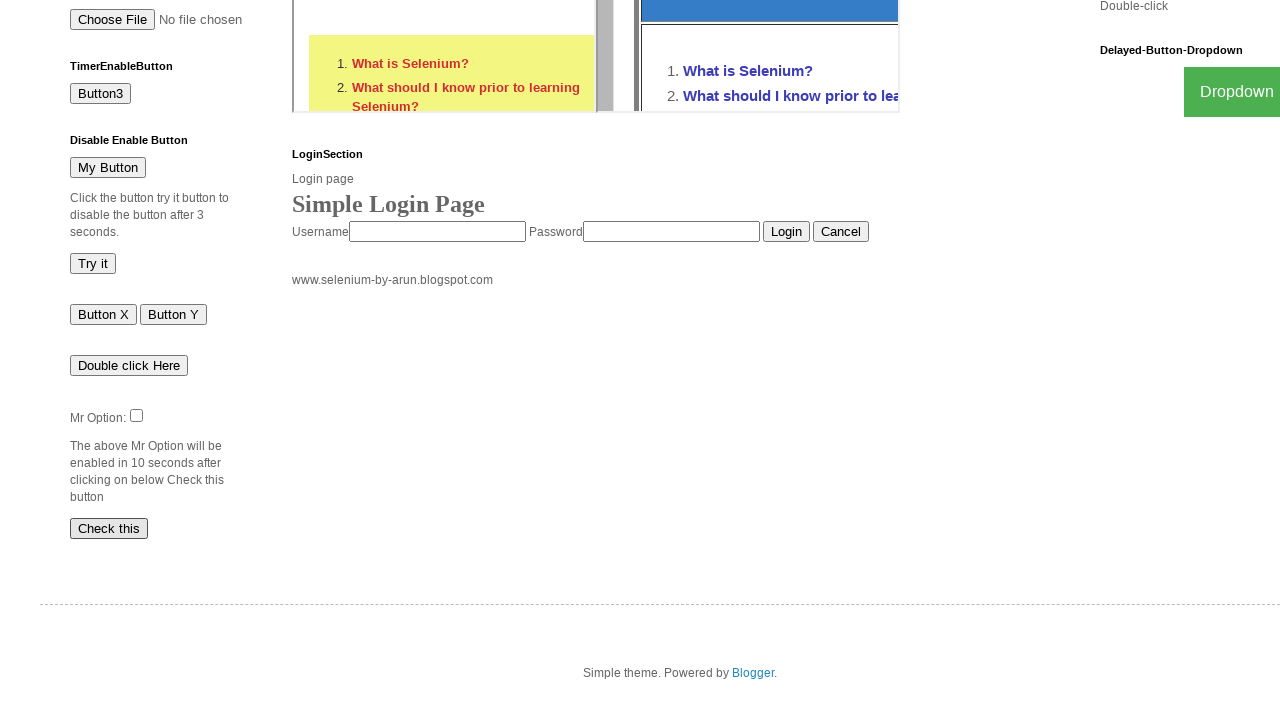

Clicked the now-enabled date input element at (136, 415) on input#dte
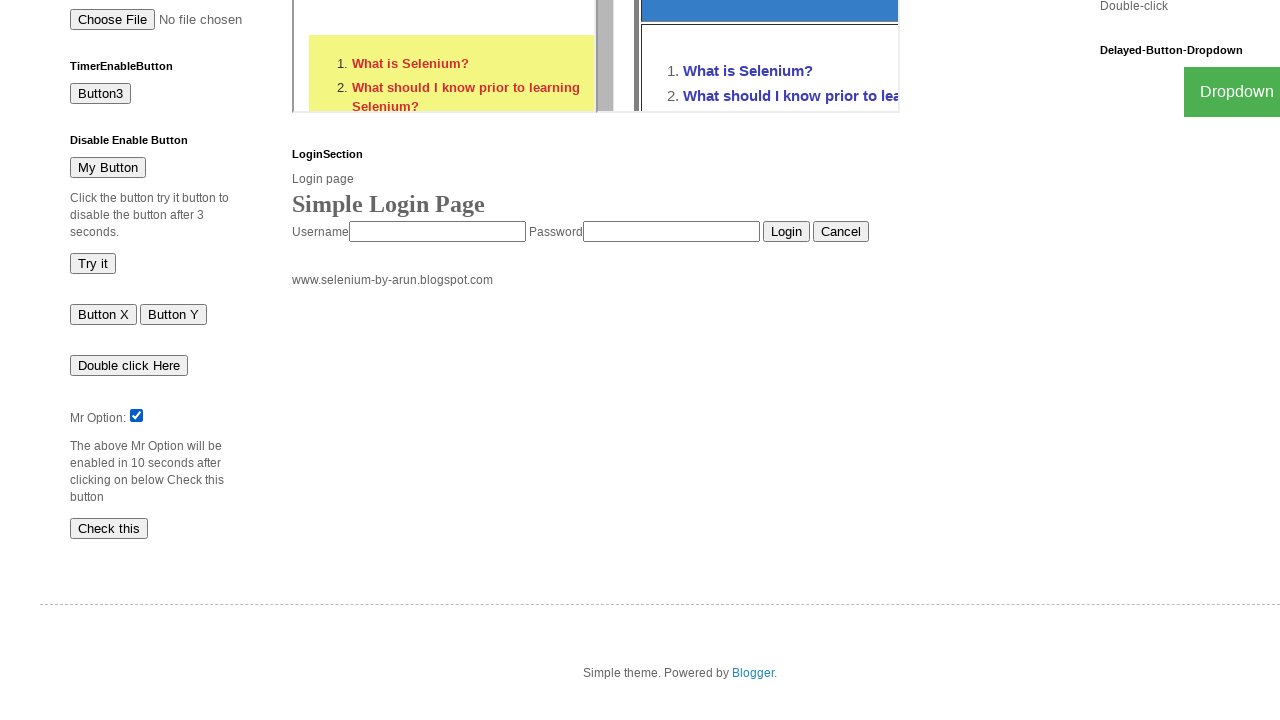

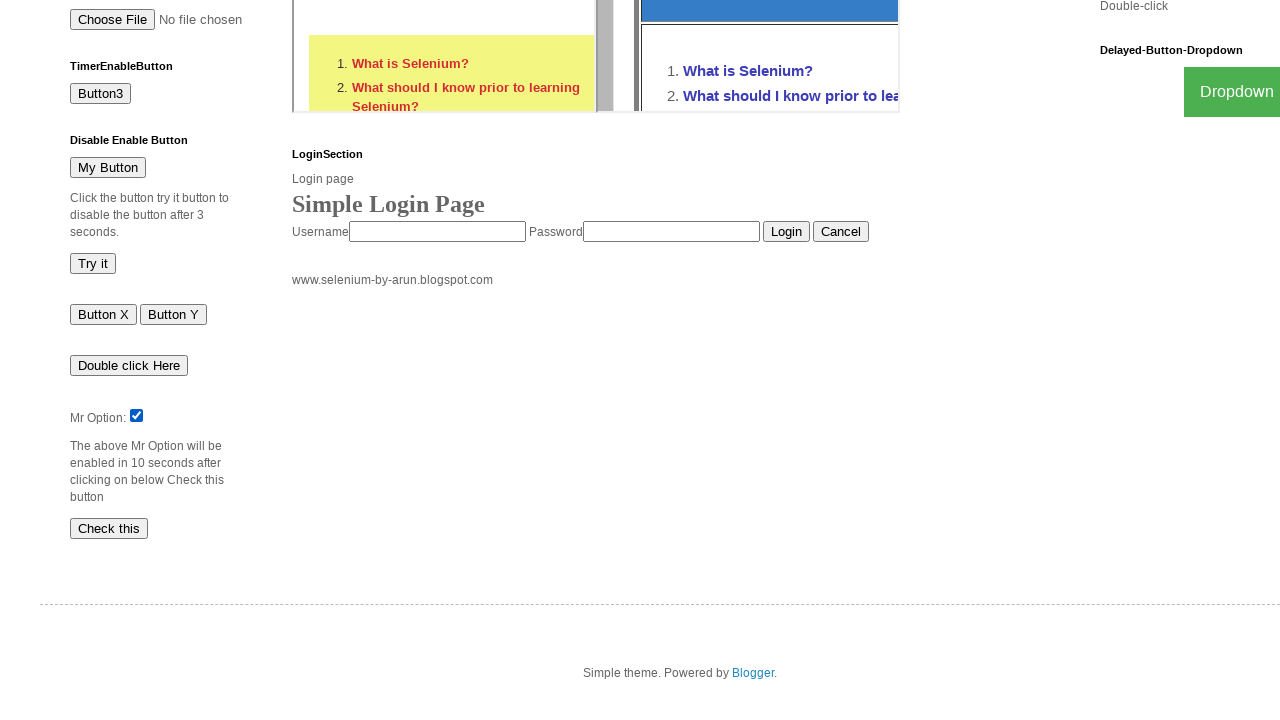